Tests dropdown selection functionality by selecting an option from a dropdown menu by its index

Starting URL: https://rahulshettyacademy.com/AutomationPractice/

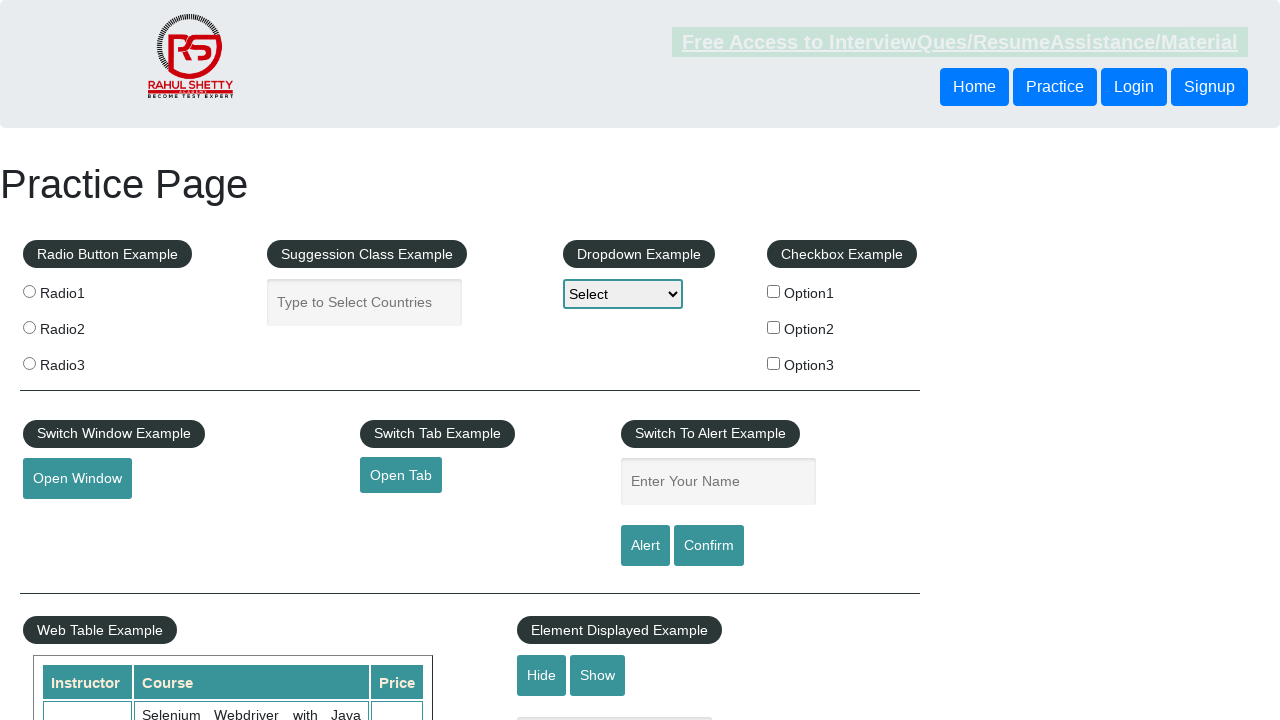

Selected option at index 2 from dropdown menu on #dropdown-class-example
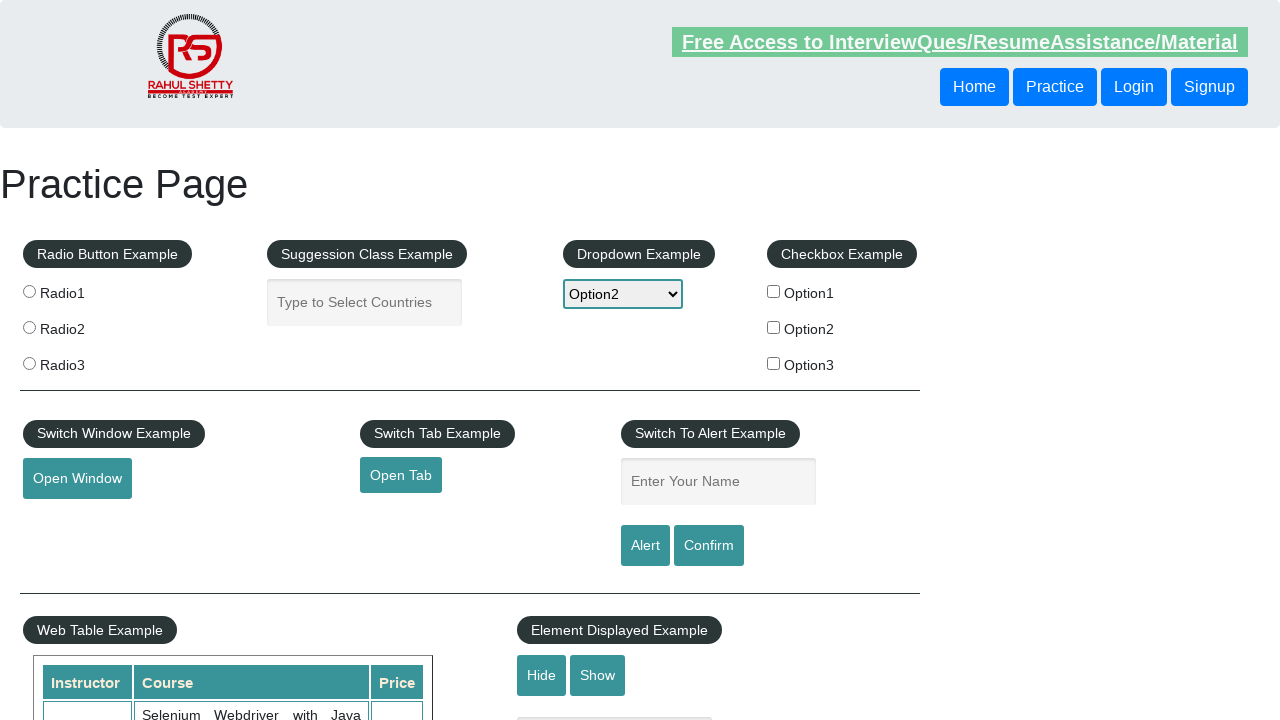

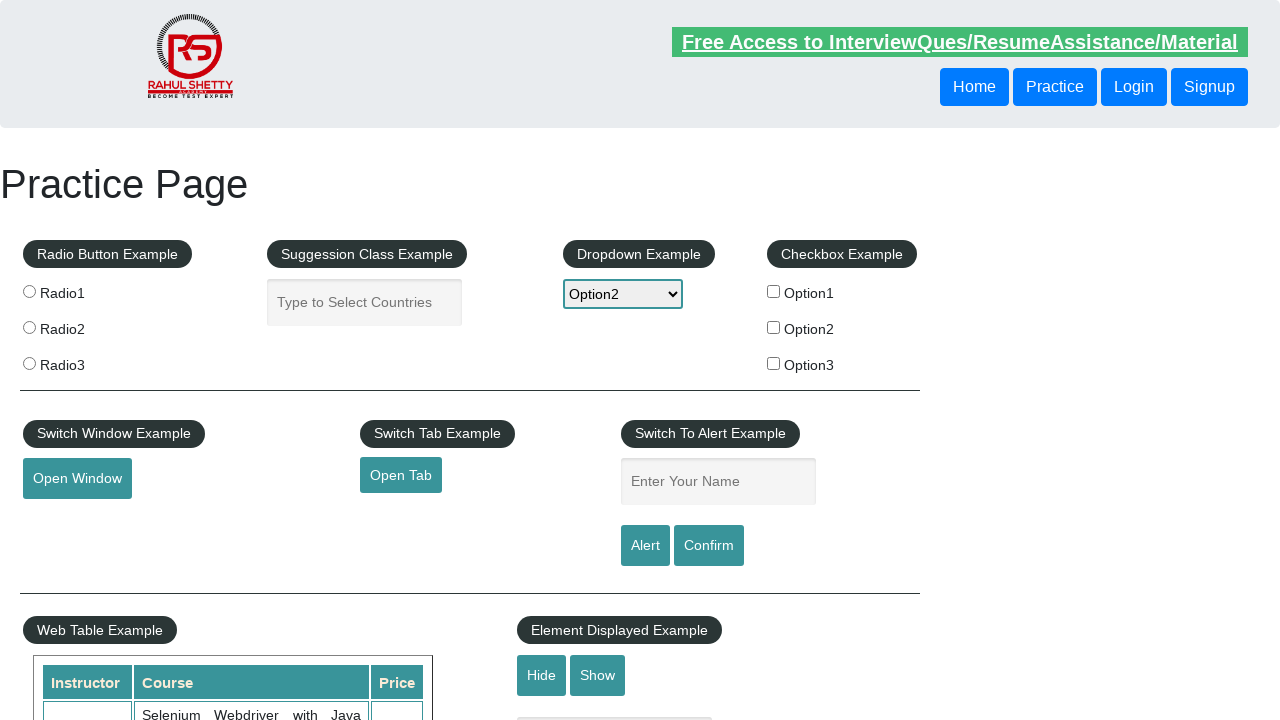